Tests JavaScript prompt alert functionality by triggering a prompt, entering text, and dismissing it

Starting URL: https://the-internet.herokuapp.com/javascript_alerts

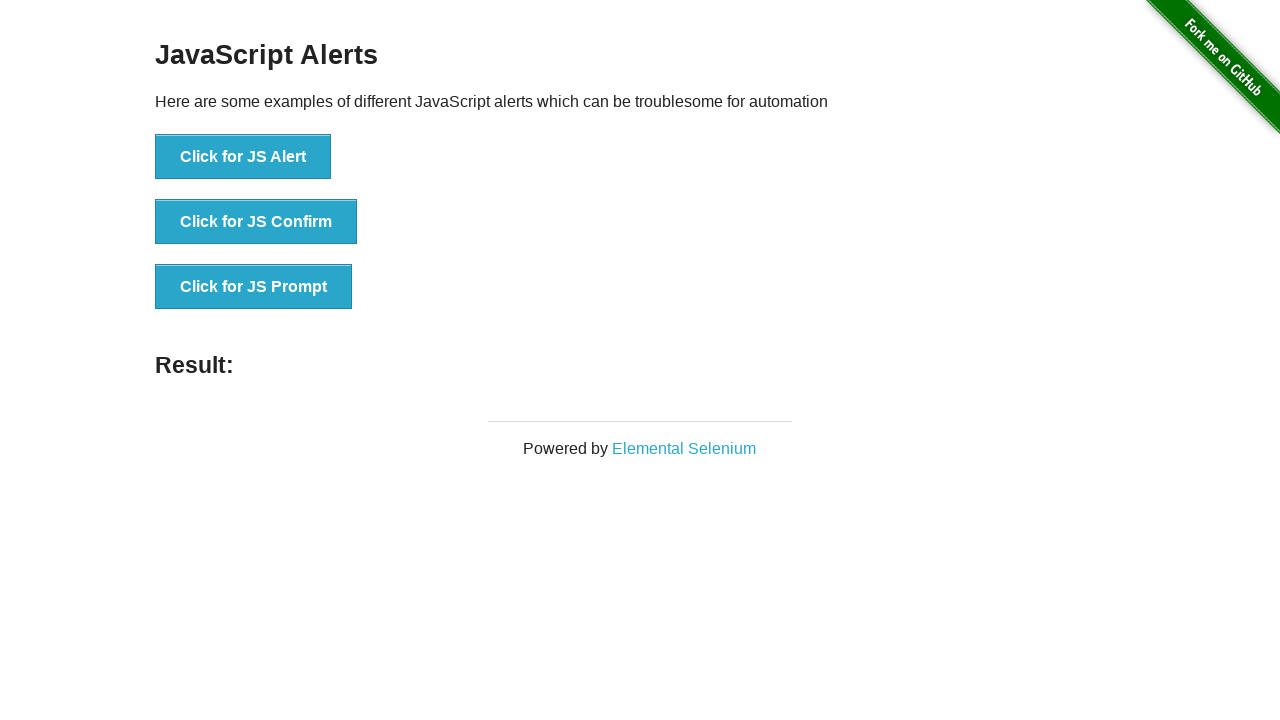

Clicked button to trigger JS prompt at (254, 287) on xpath=//button[normalize-space()='Click for JS Prompt']
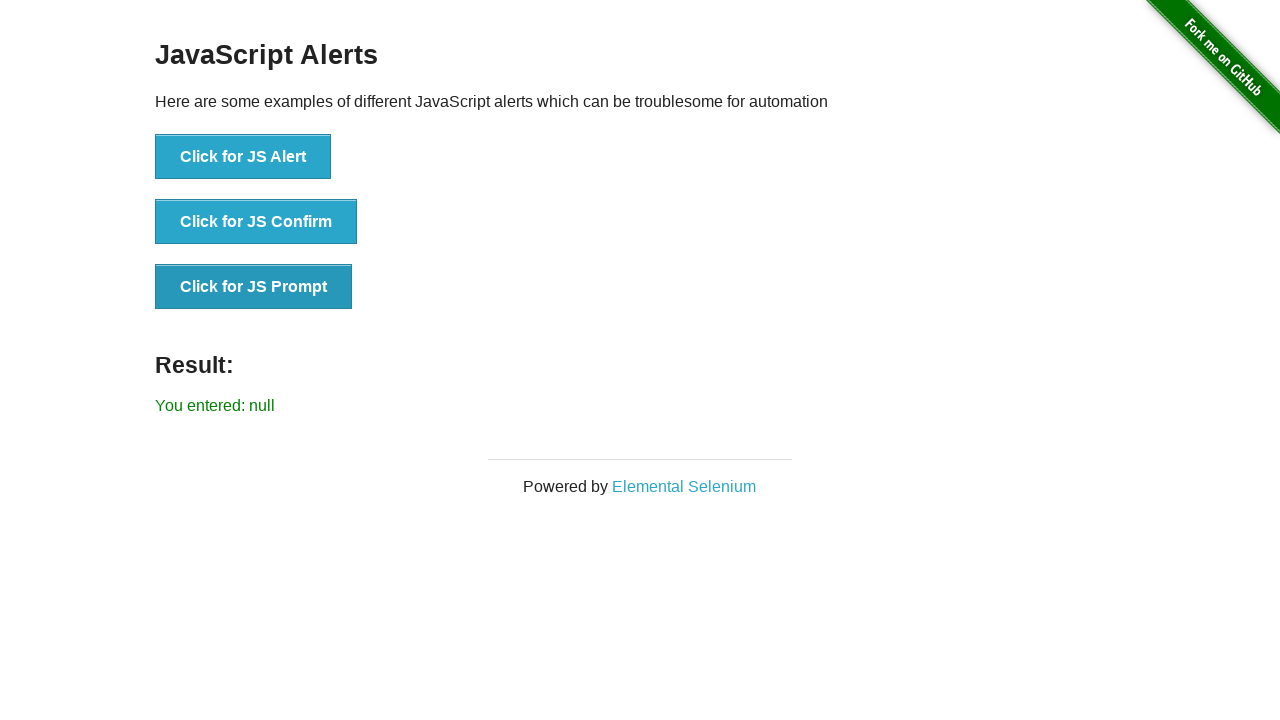

Set up dialog handler to dismiss prompts
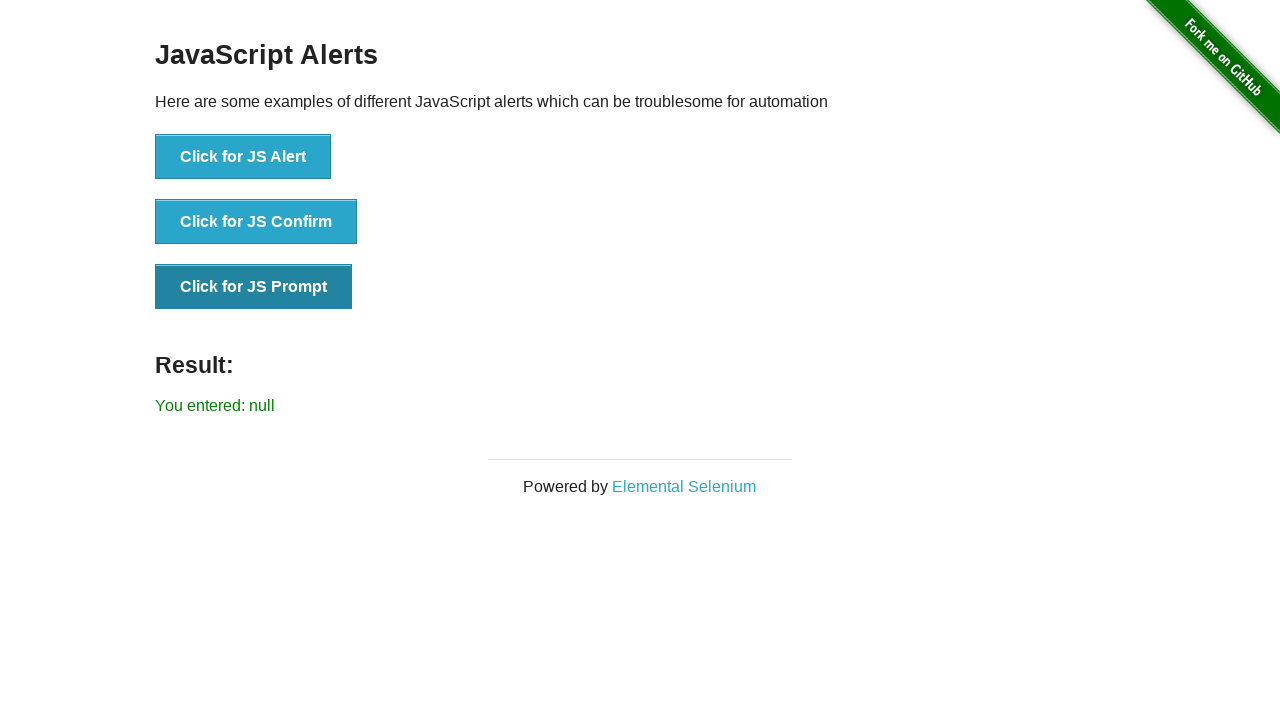

Clicked button to trigger JS prompt again at (254, 287) on xpath=//button[normalize-space()='Click for JS Prompt']
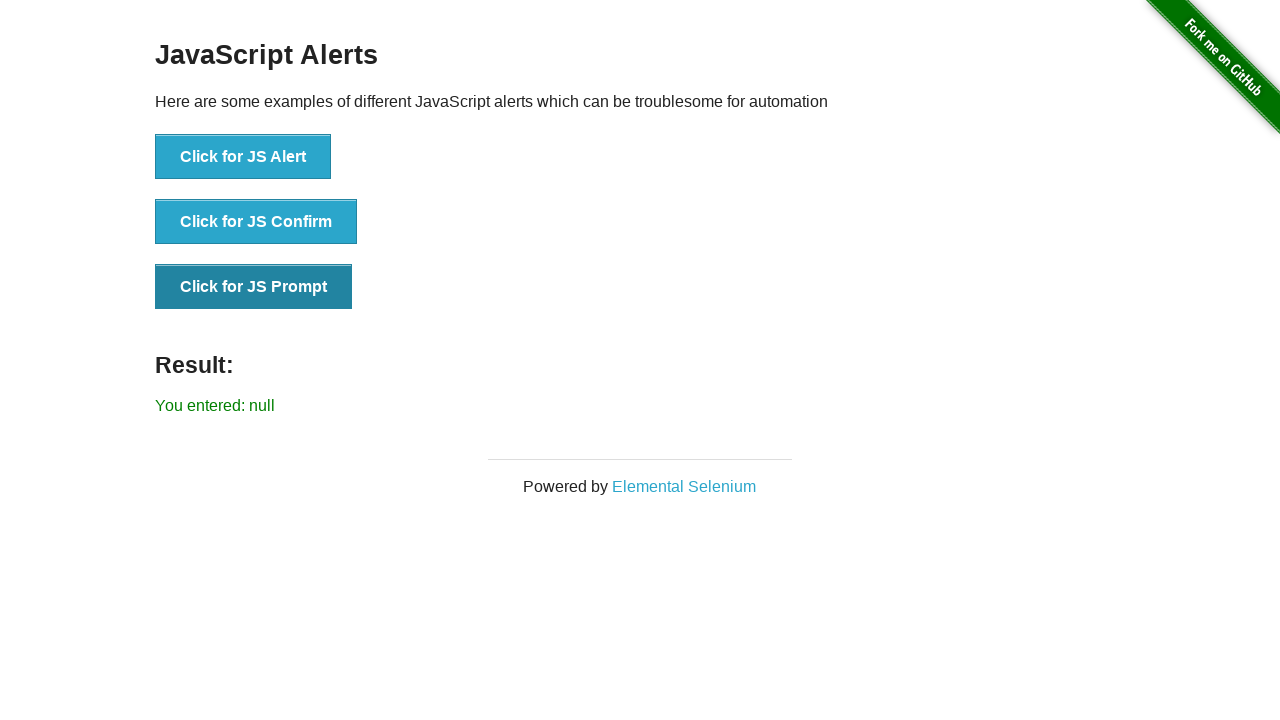

Set up dialog handler to accept prompt with text 'Hello'
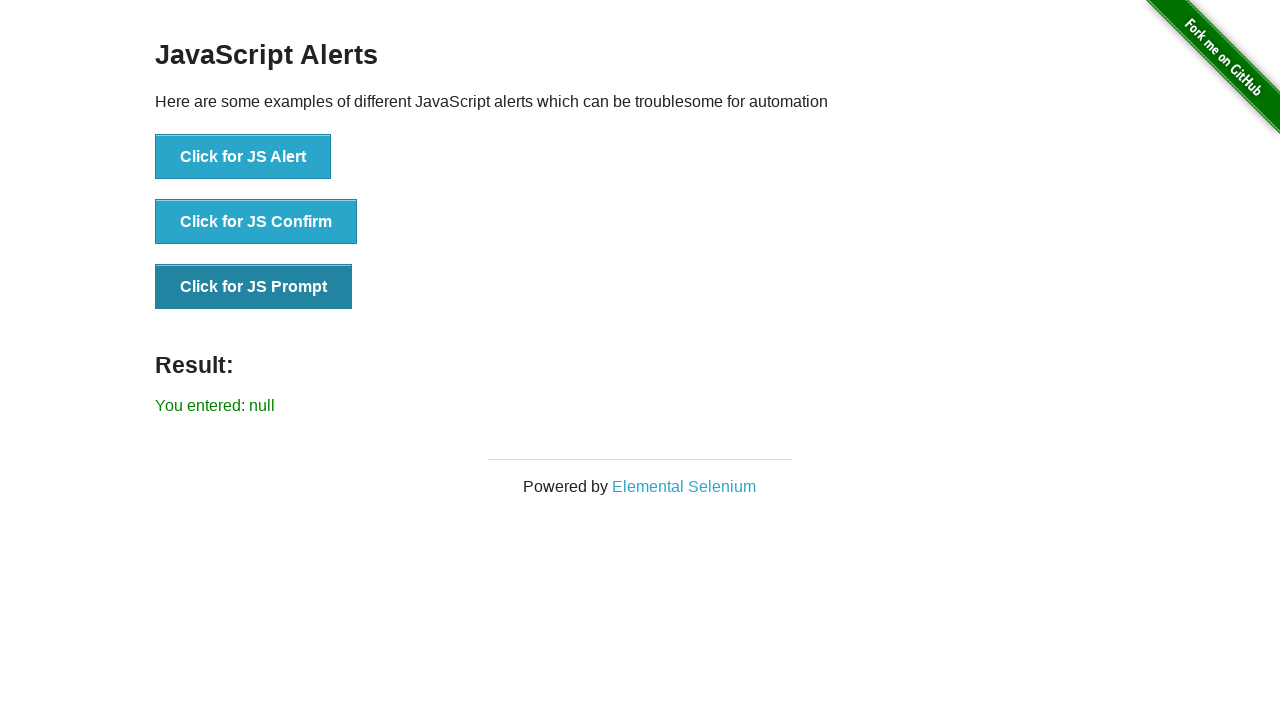

Clicked button to trigger JS prompt with text entry at (254, 287) on xpath=//button[normalize-space()='Click for JS Prompt']
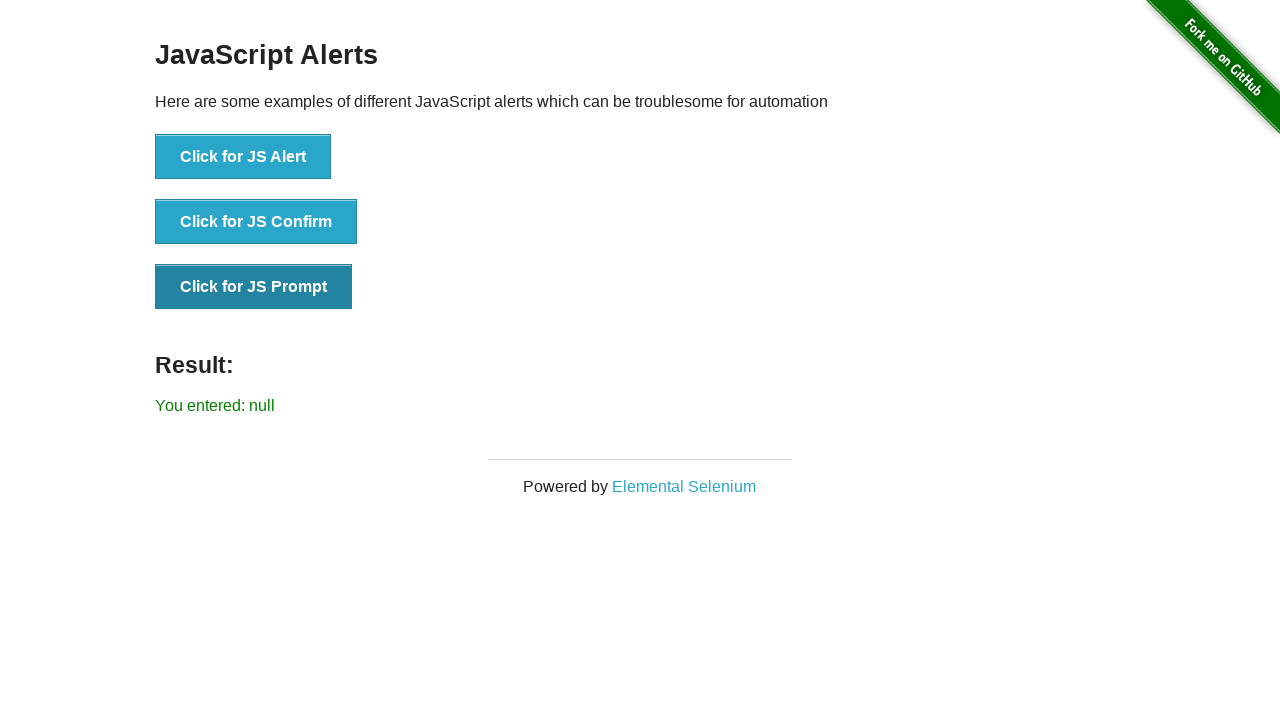

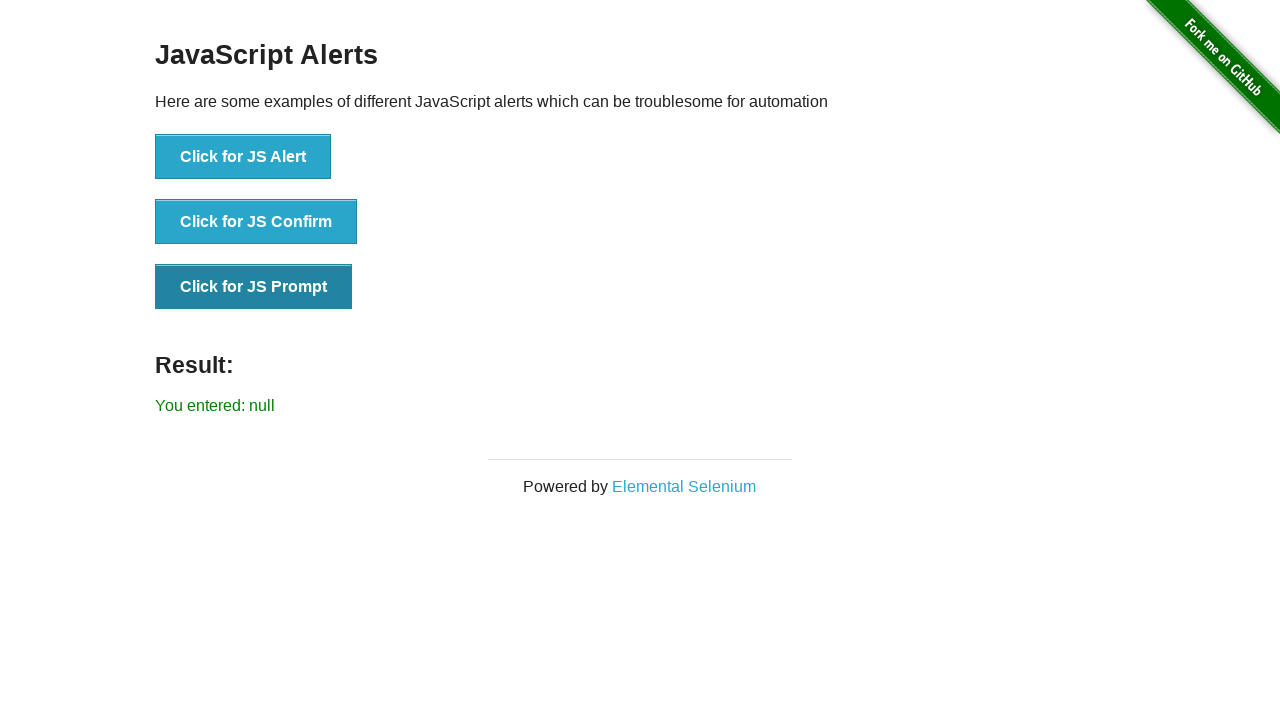